Verifies that the "Contact Us" menu item can be clicked when present by refreshing until found and clicking it.

Starting URL: https://the-internet.herokuapp.com/disappearing_elements

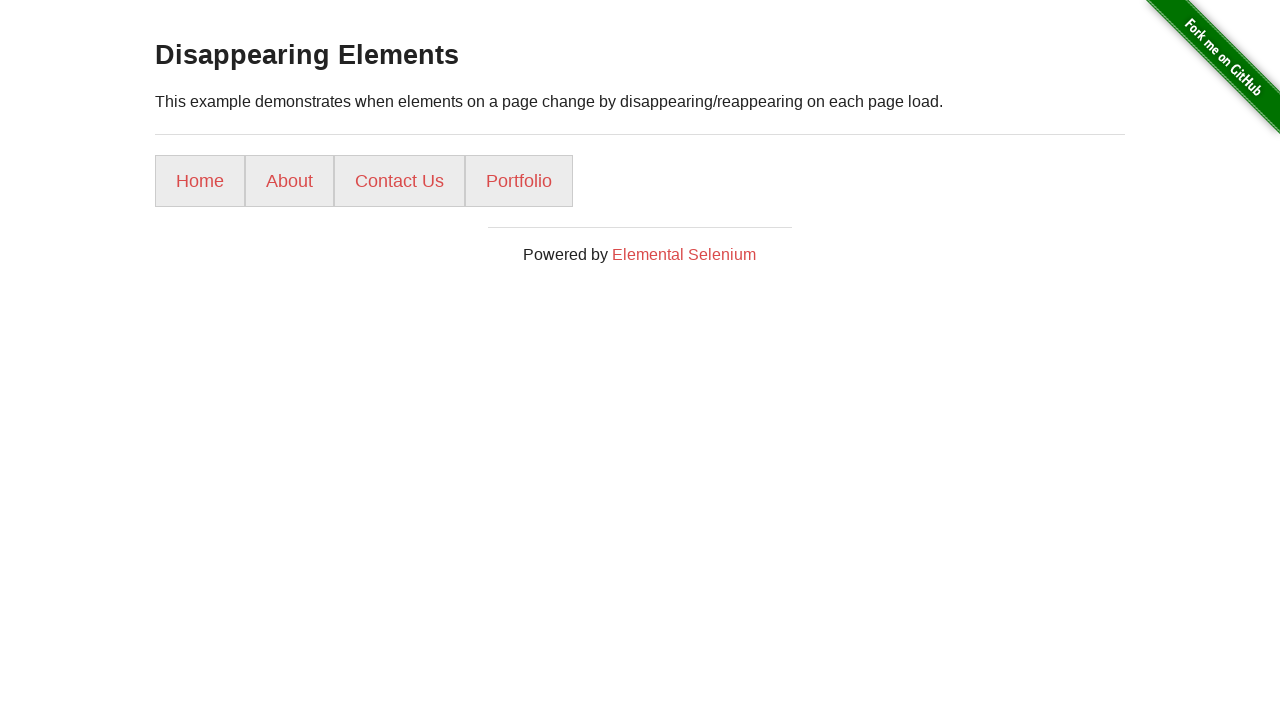

Retrieved all menu items from the page
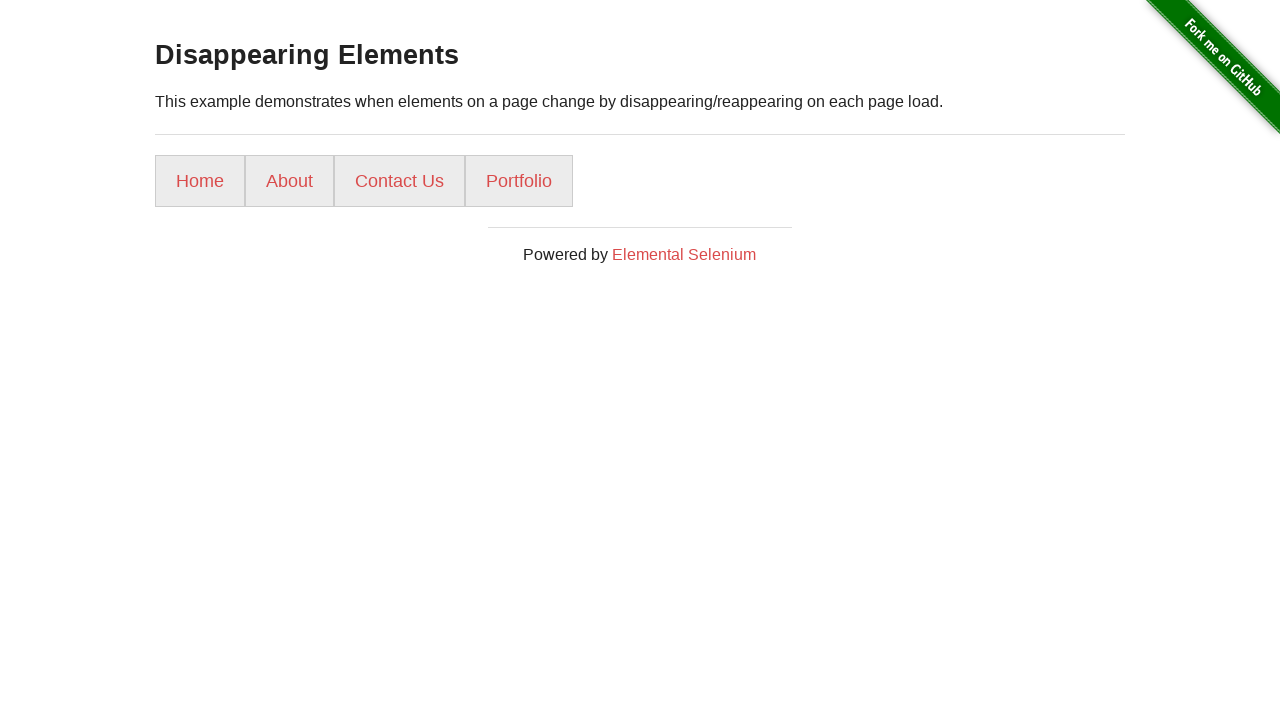

Retrieved text content from menu item: 'Home'
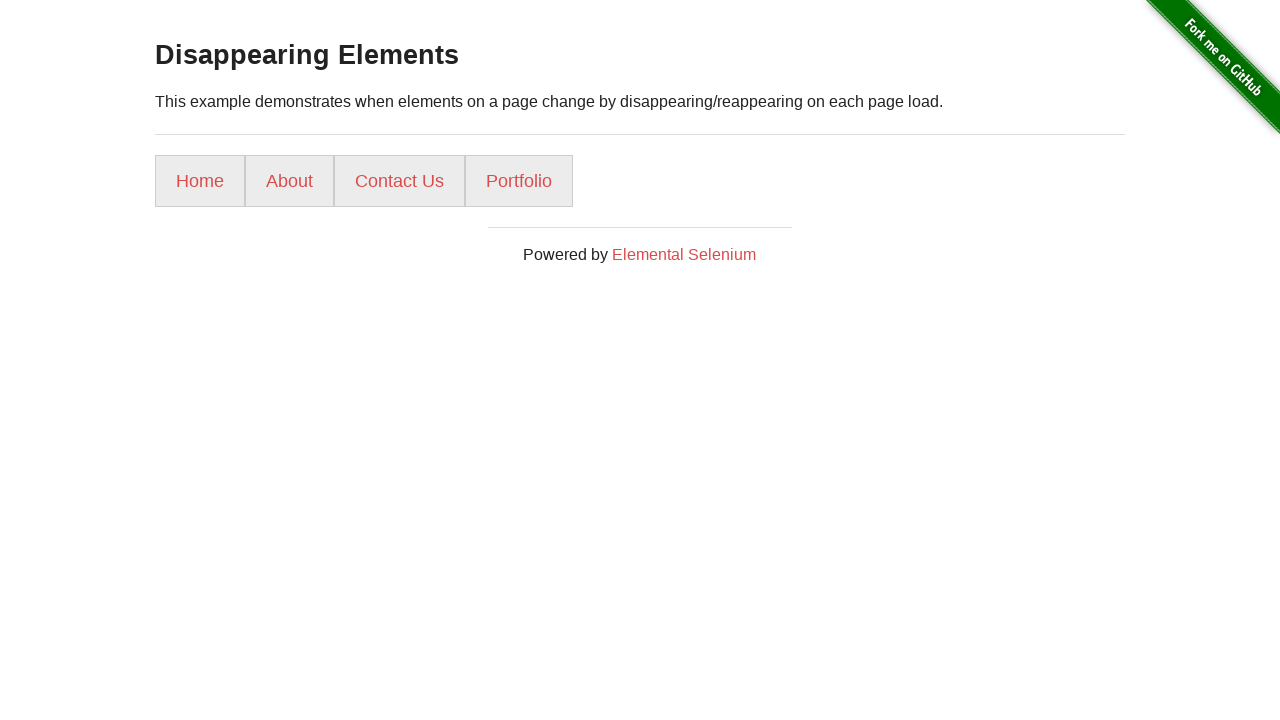

Retrieved text content from menu item: 'About'
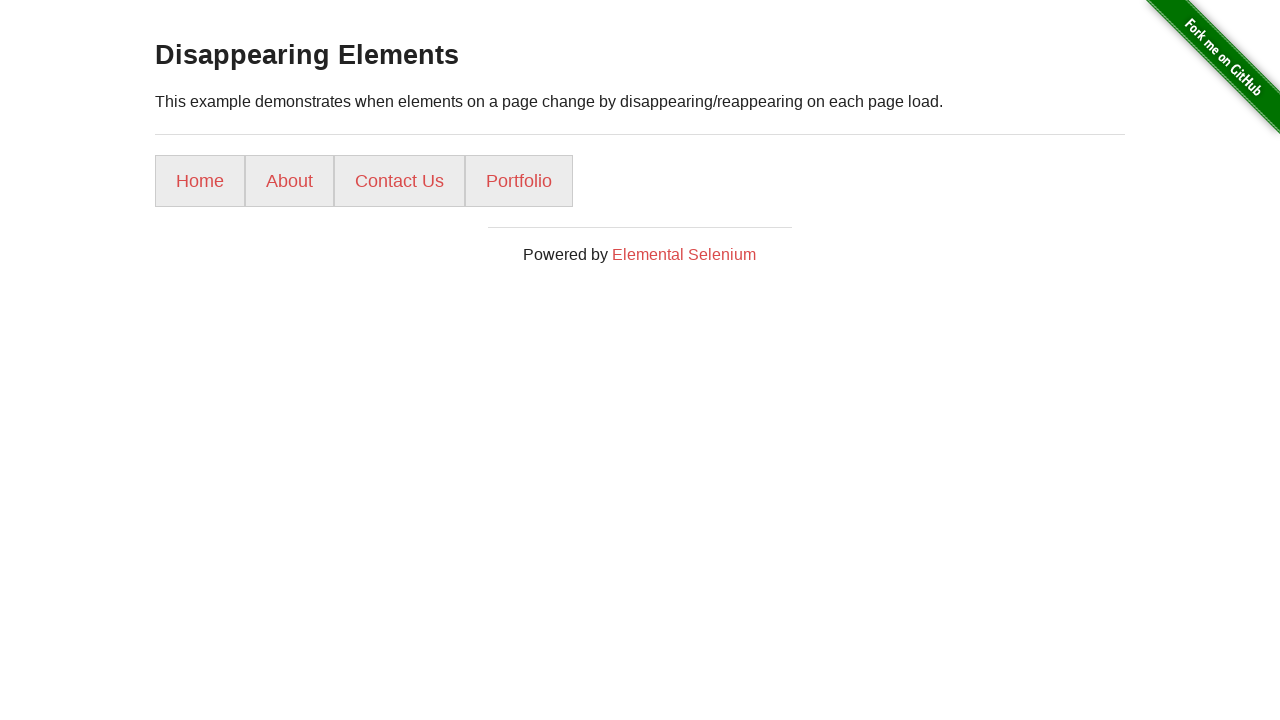

Retrieved text content from menu item: 'Contact Us'
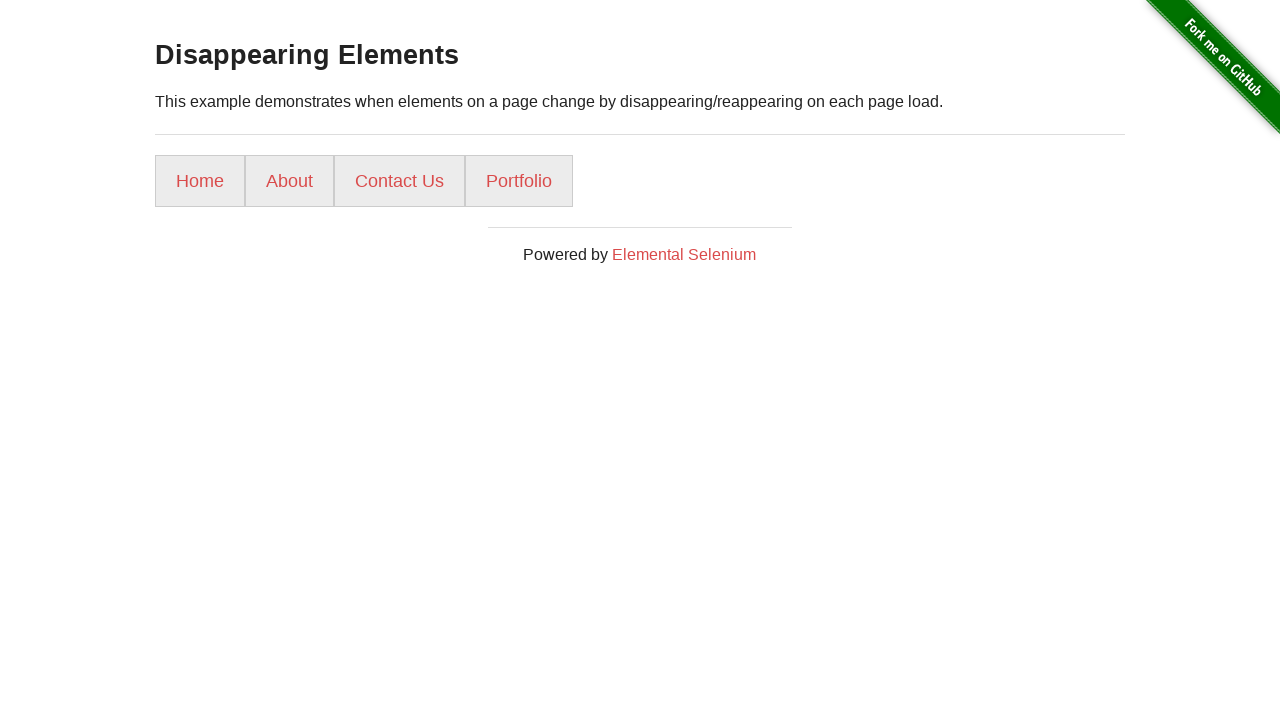

Clicked the 'Contact Us' menu item at (400, 181) on ul li a >> nth=2
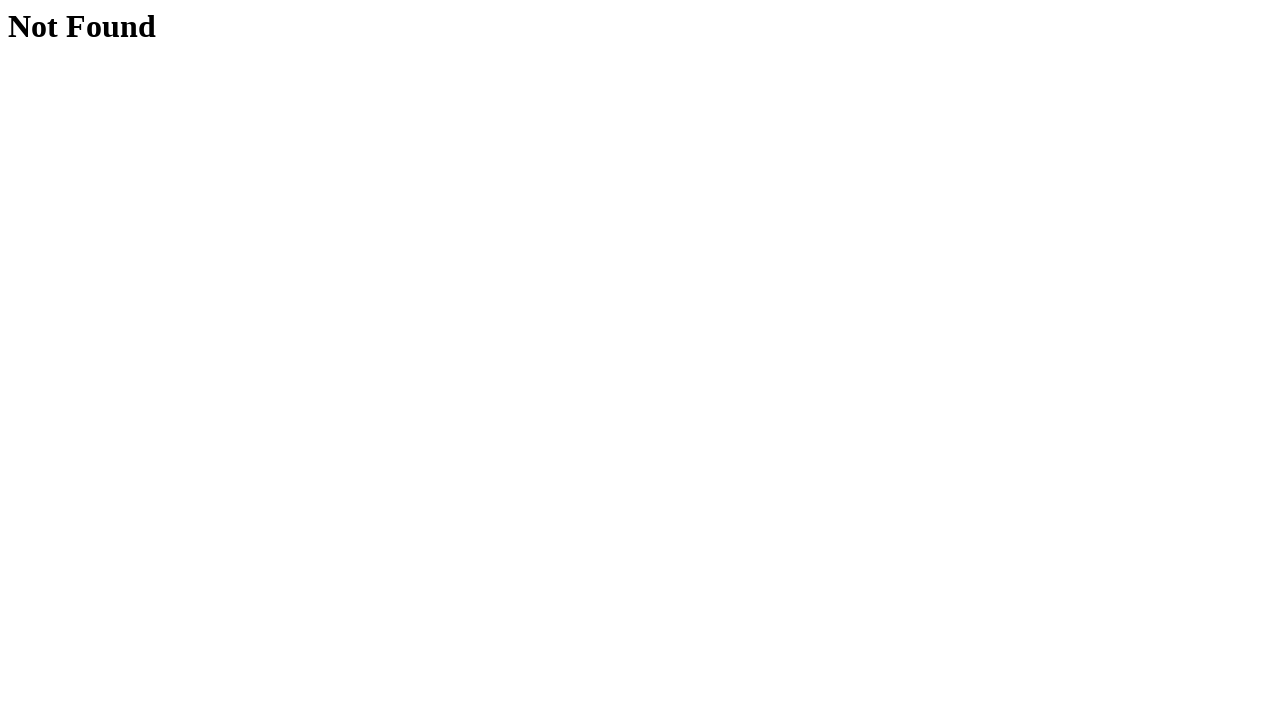

Verified that Contact Us menu item was successfully found and clicked
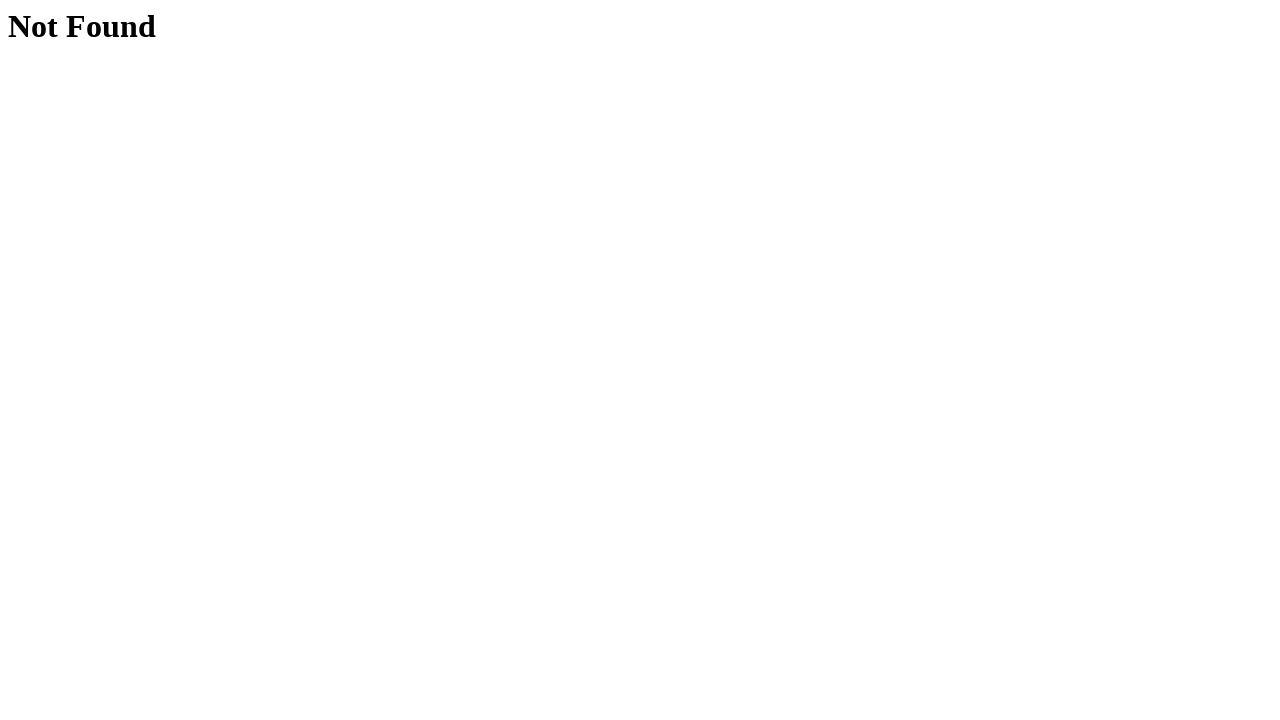

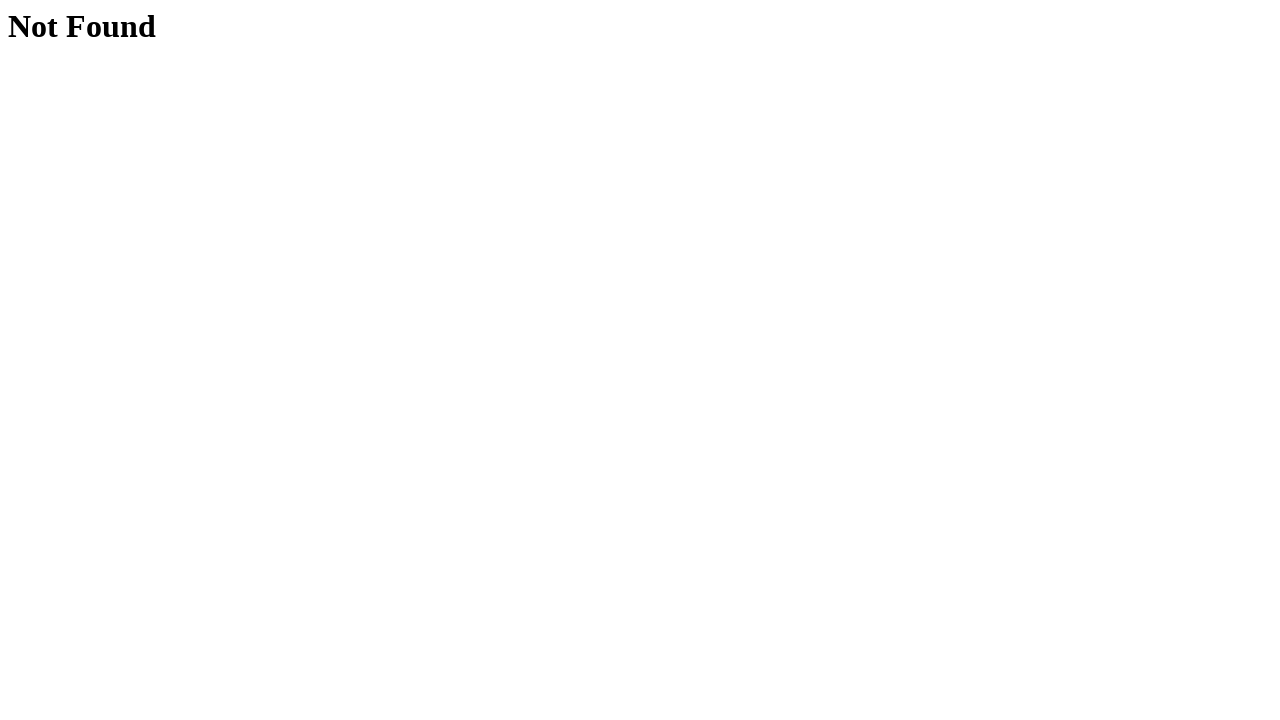